Completes a form by calculating a mathematical expression from an attribute value, filling the answer, selecting checkboxes and radio buttons, and submitting the form

Starting URL: https://suninjuly.github.io/get_attribute.html

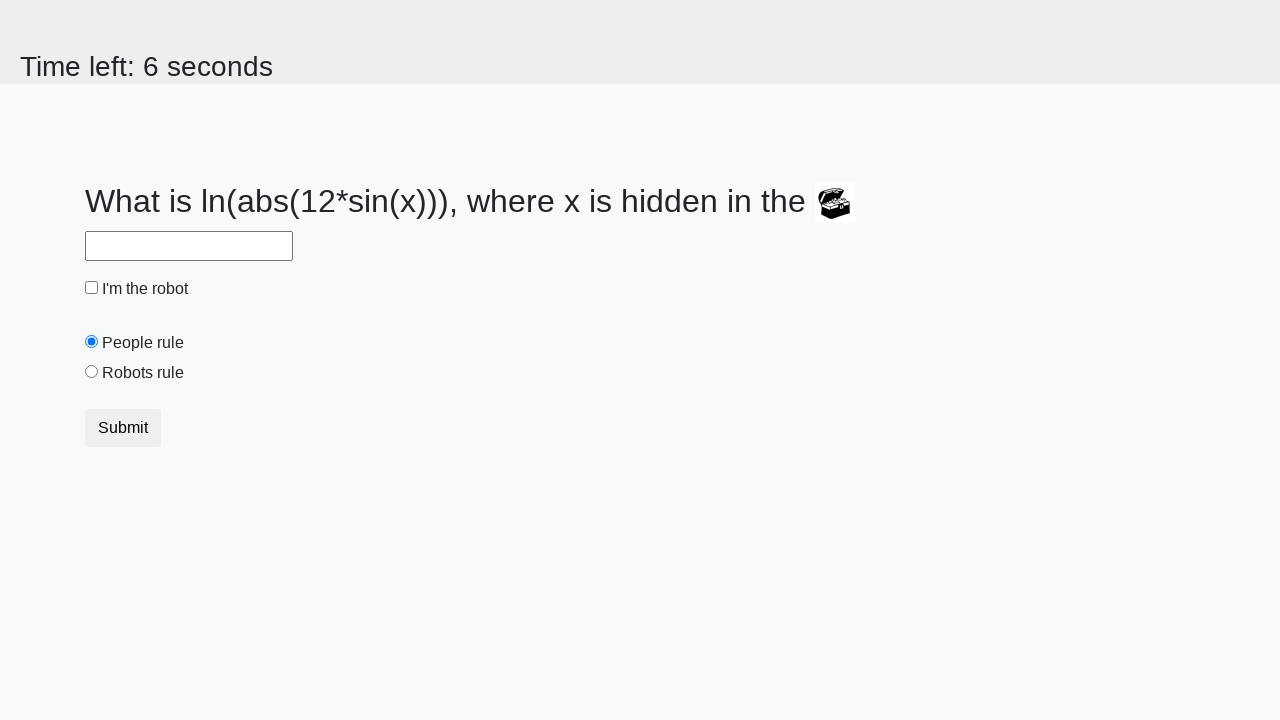

Retrieved valuex attribute from treasure element
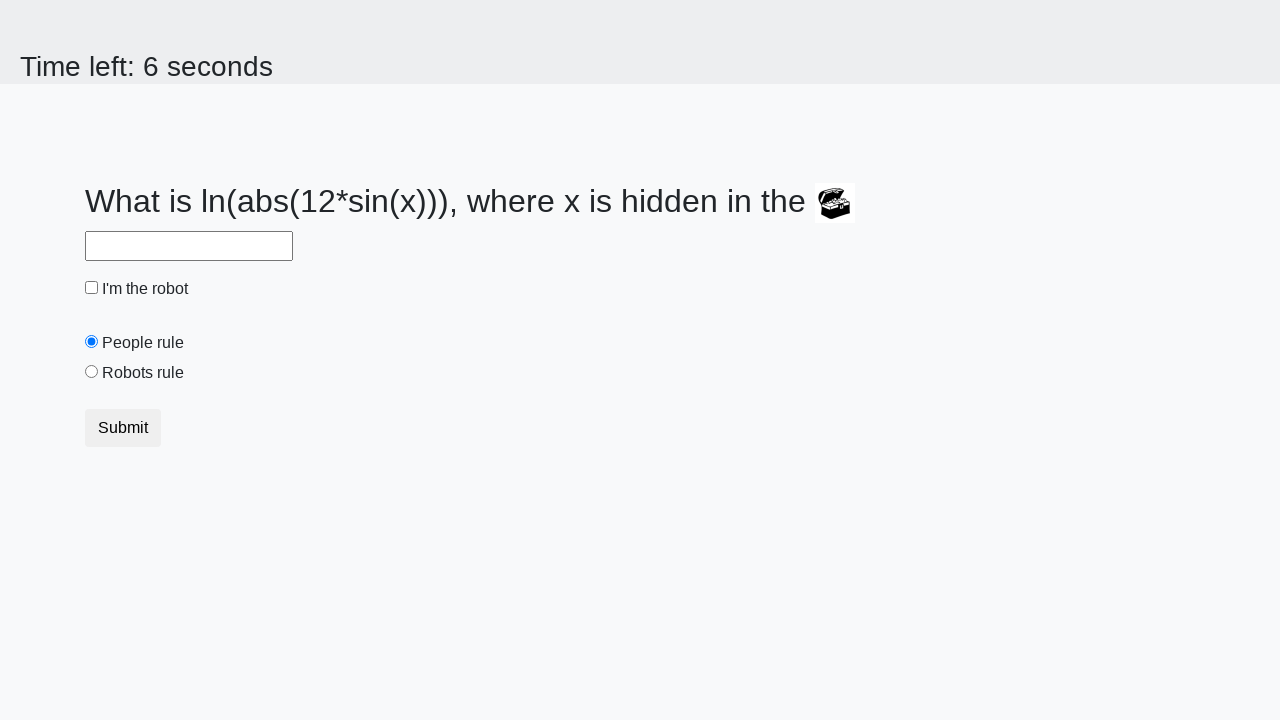

Calculated mathematical expression: log(abs(12 * sin(x)))
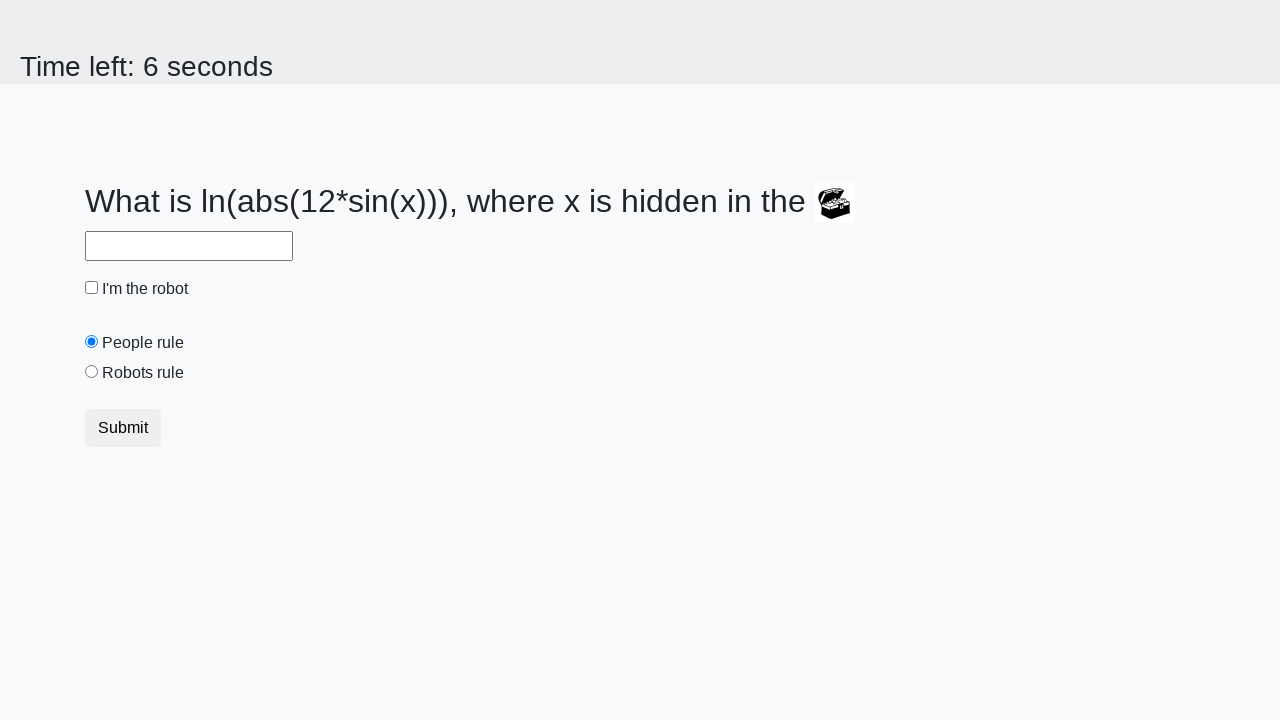

Filled answer field with calculated value: 2.1906874709116804 on #answer
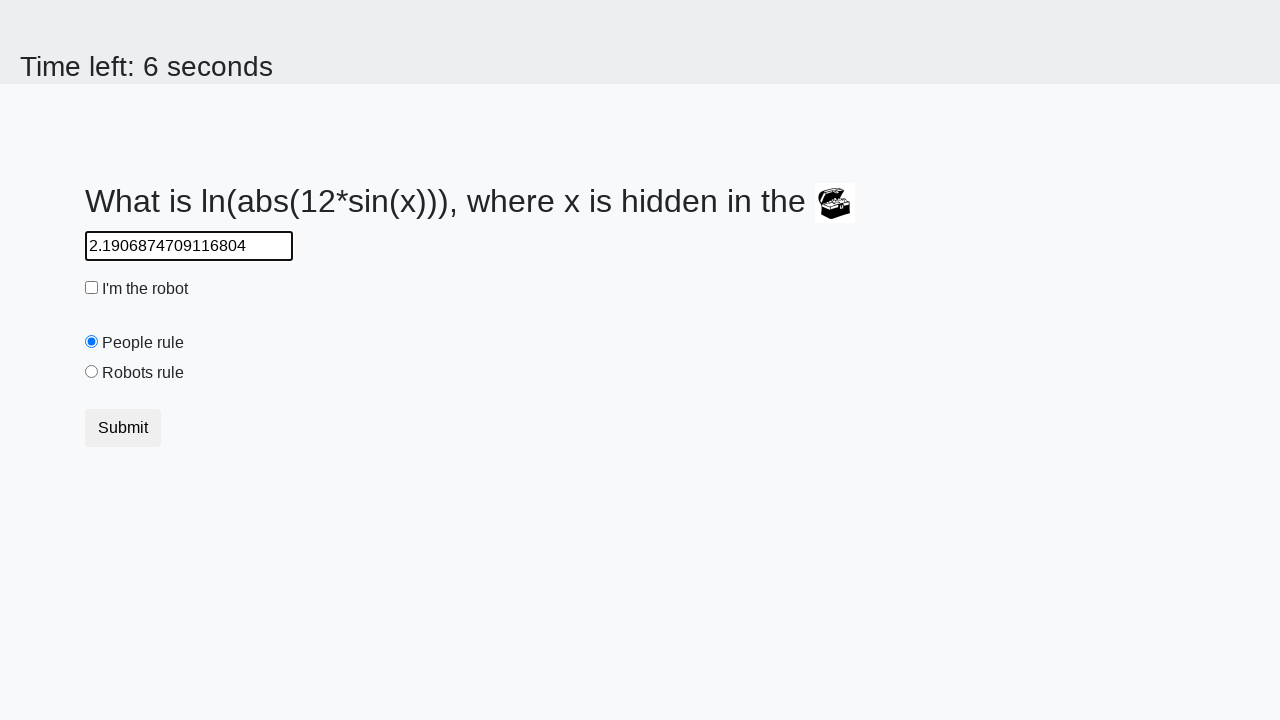

Clicked robot checkbox at (92, 288) on #robotCheckbox
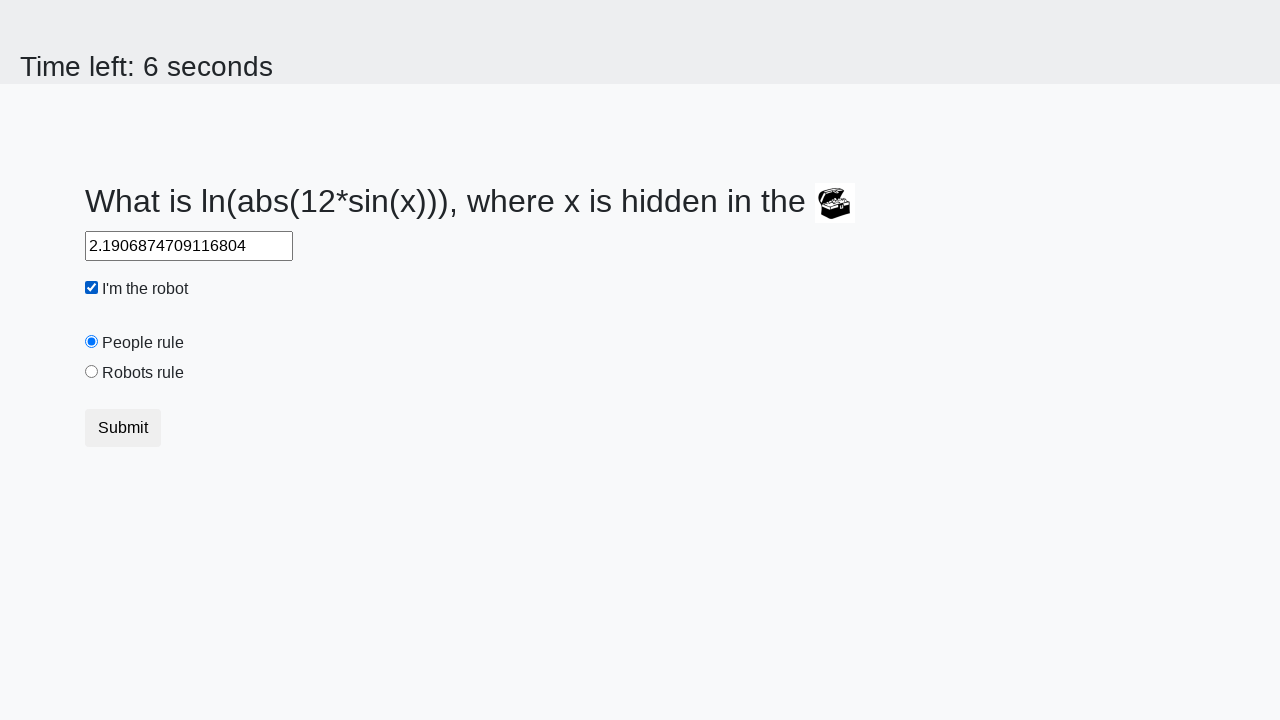

Clicked robots rule radio button at (92, 372) on #robotsRule
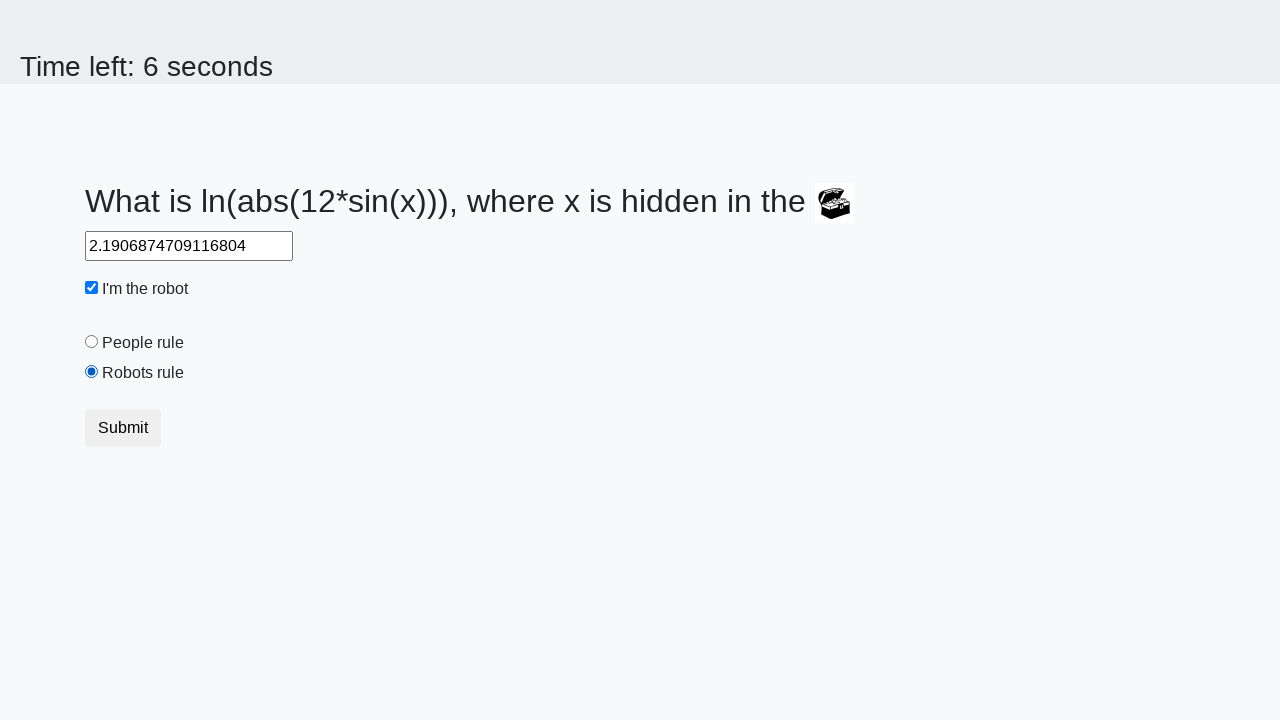

Clicked submit button to complete form at (123, 428) on button.btn
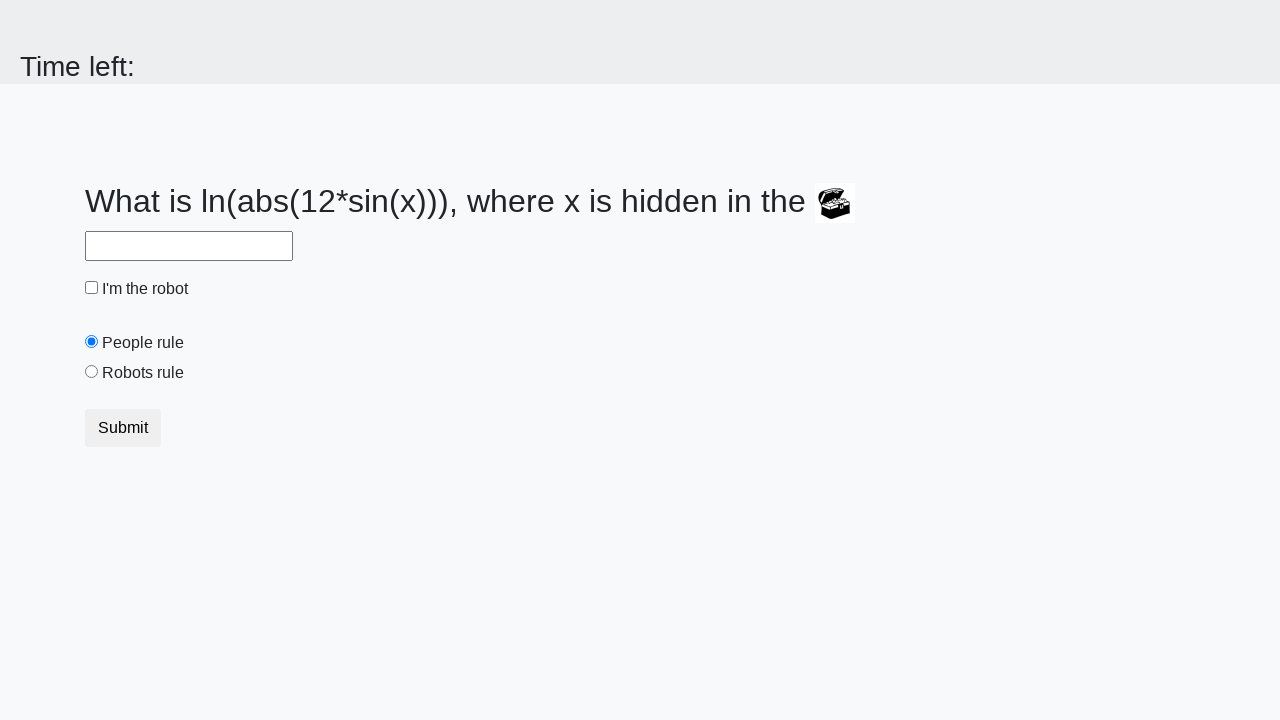

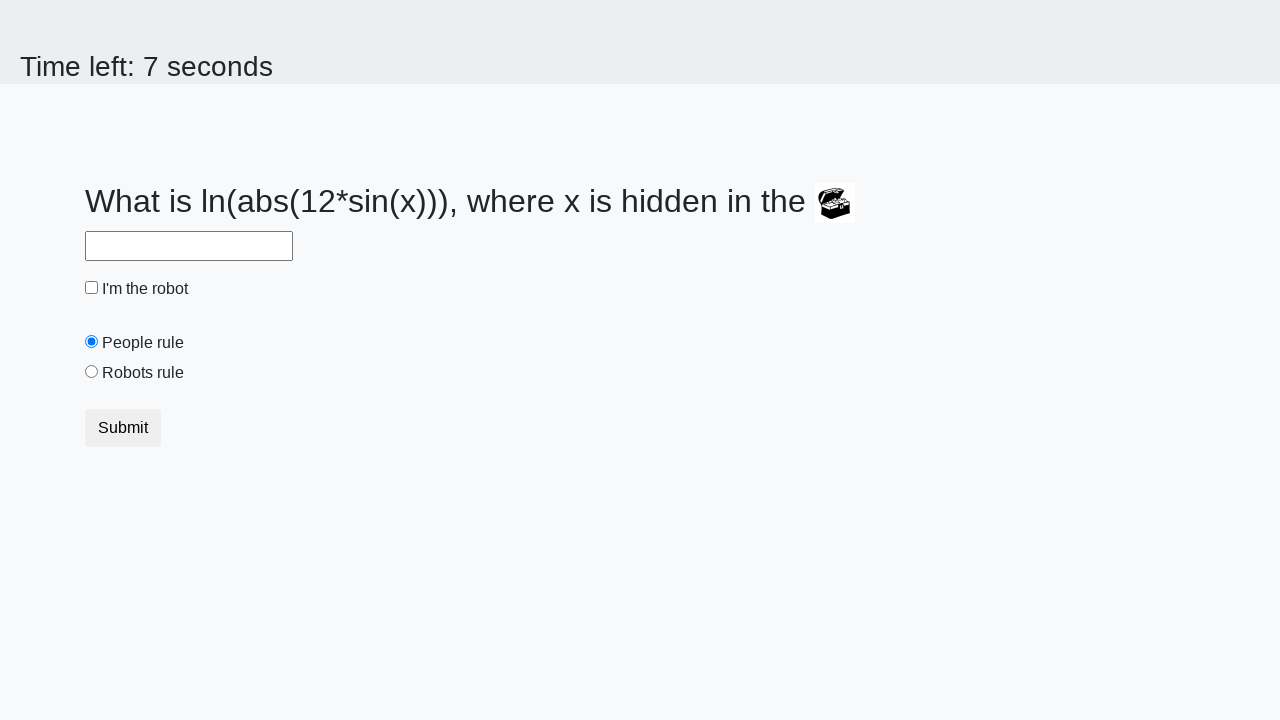